Tests a simple form submission by filling in first name, last name, email, phone number, and message fields, then submitting the form and accepting the confirmation alert.

Starting URL: https://v1.training-support.net/selenium/simple-form

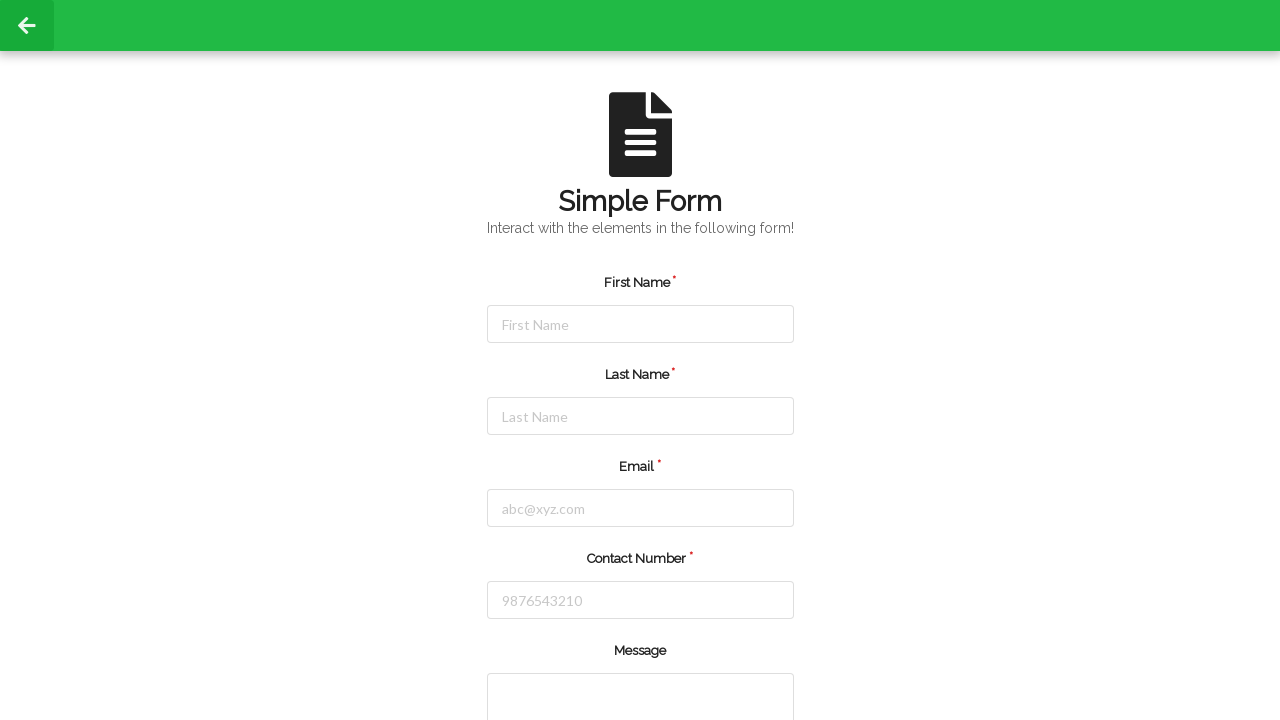

Filled first name field with 'Michael' on #firstName
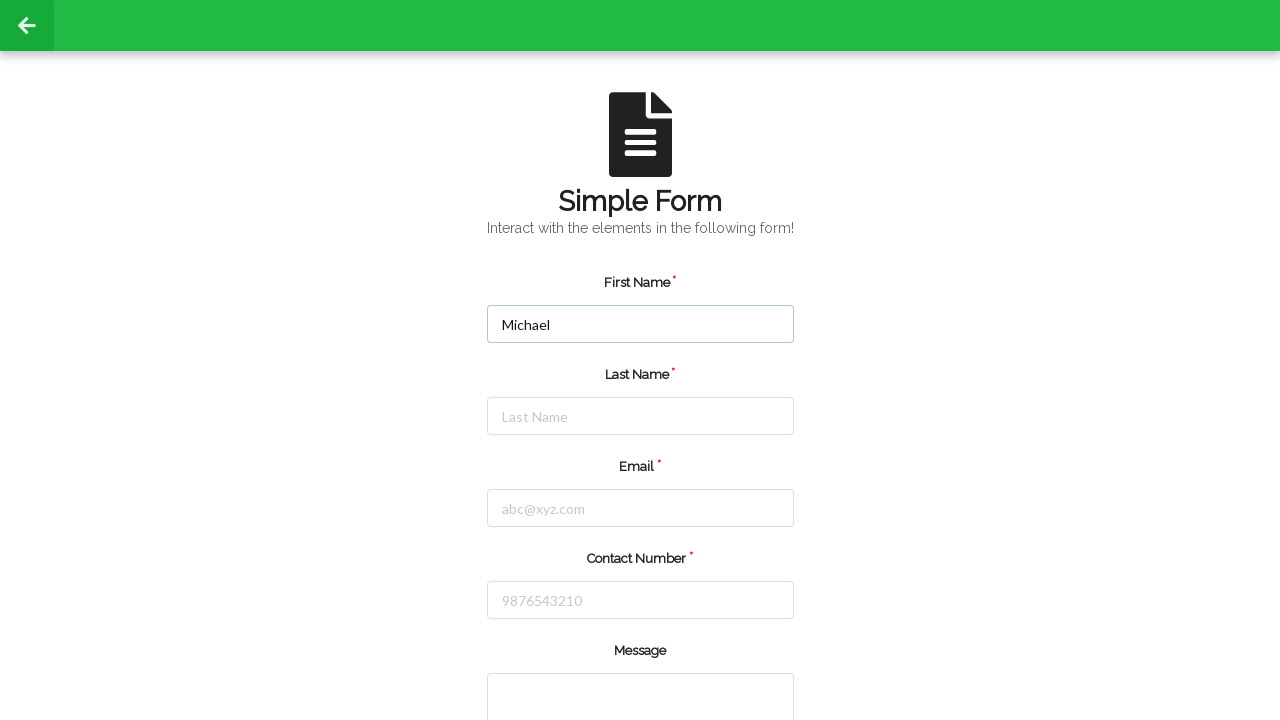

Filled last name field with 'Johnson' on #lastName
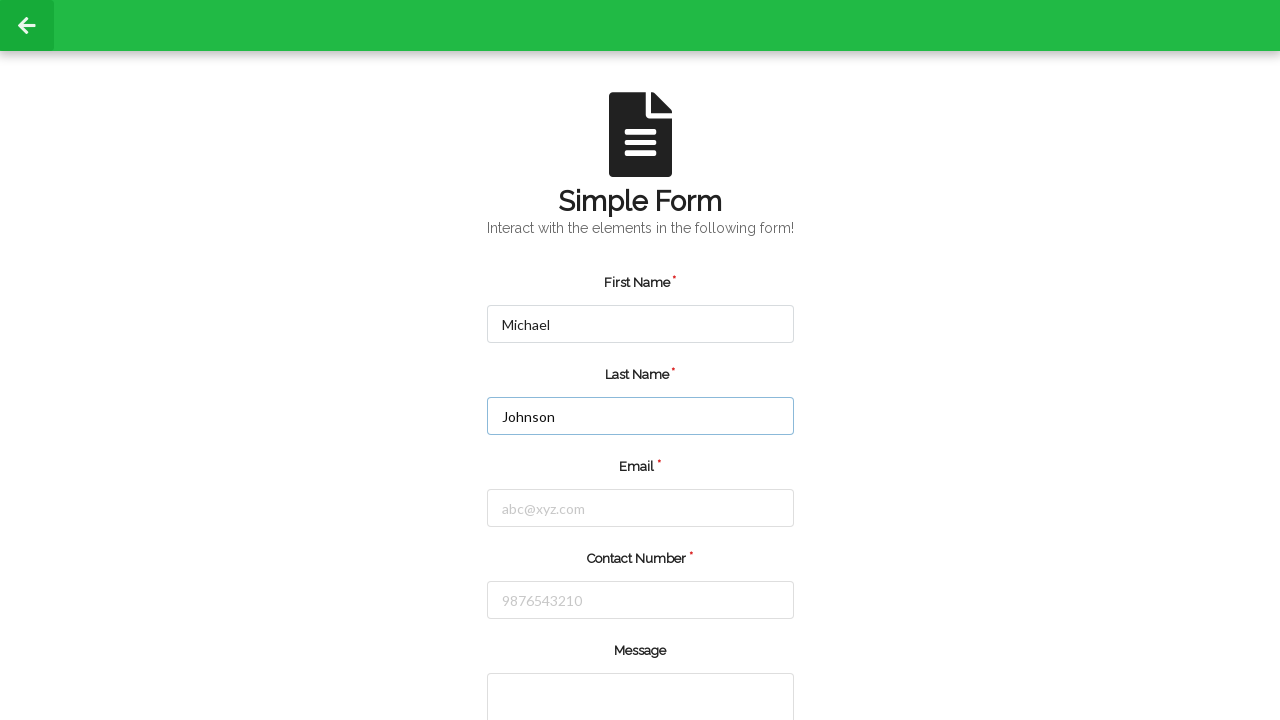

Filled email field with 'michael.johnson@testmail.com' on #email
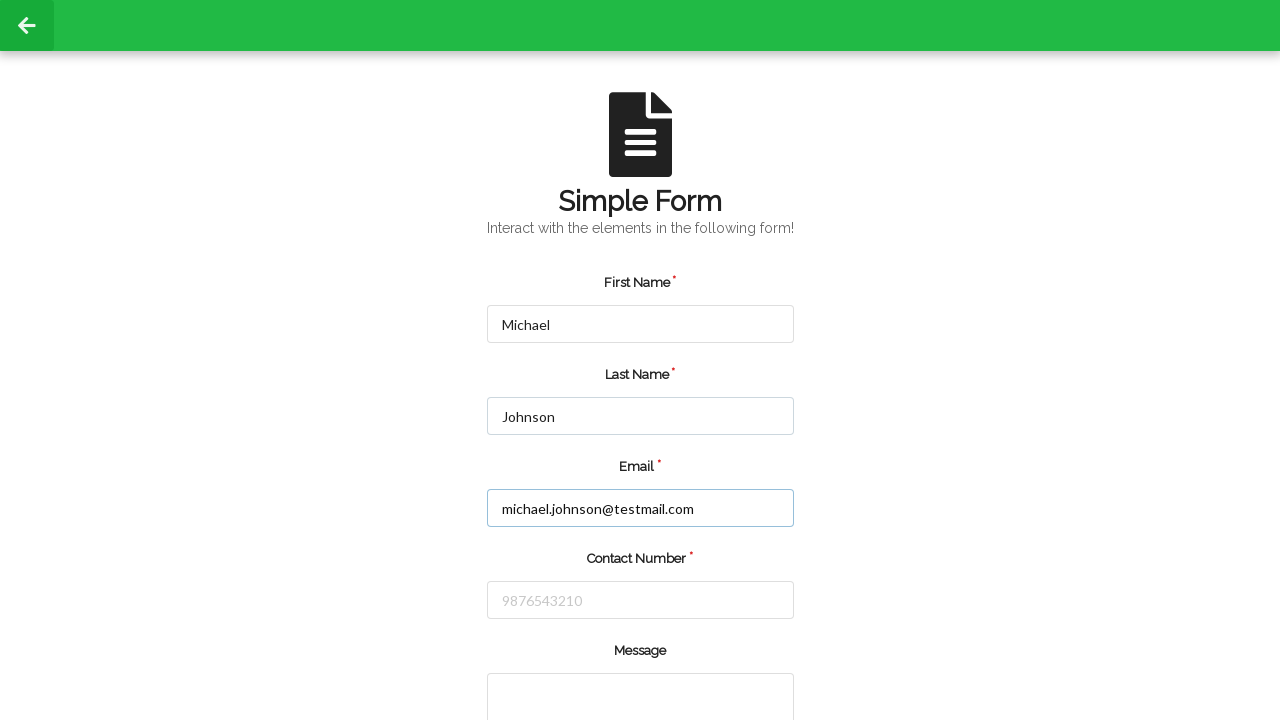

Filled phone number field with '5551234567' on #number
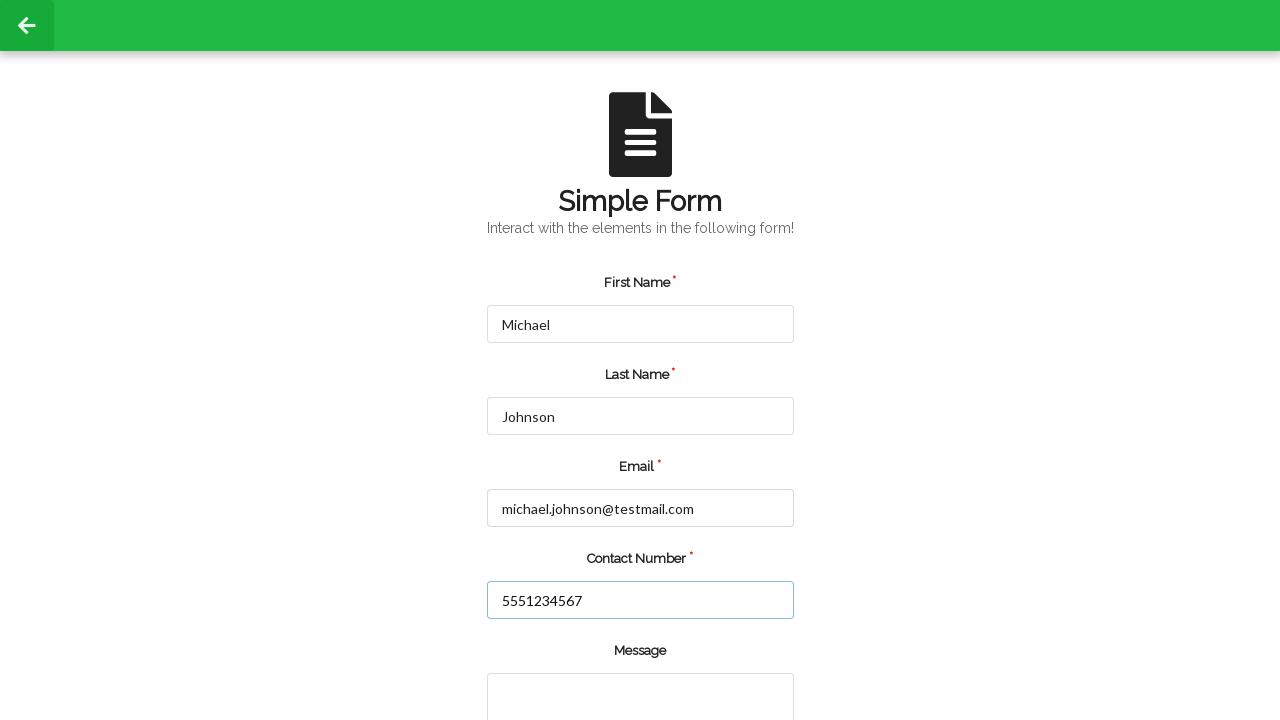

Filled message field with test message on textarea[rows='2']
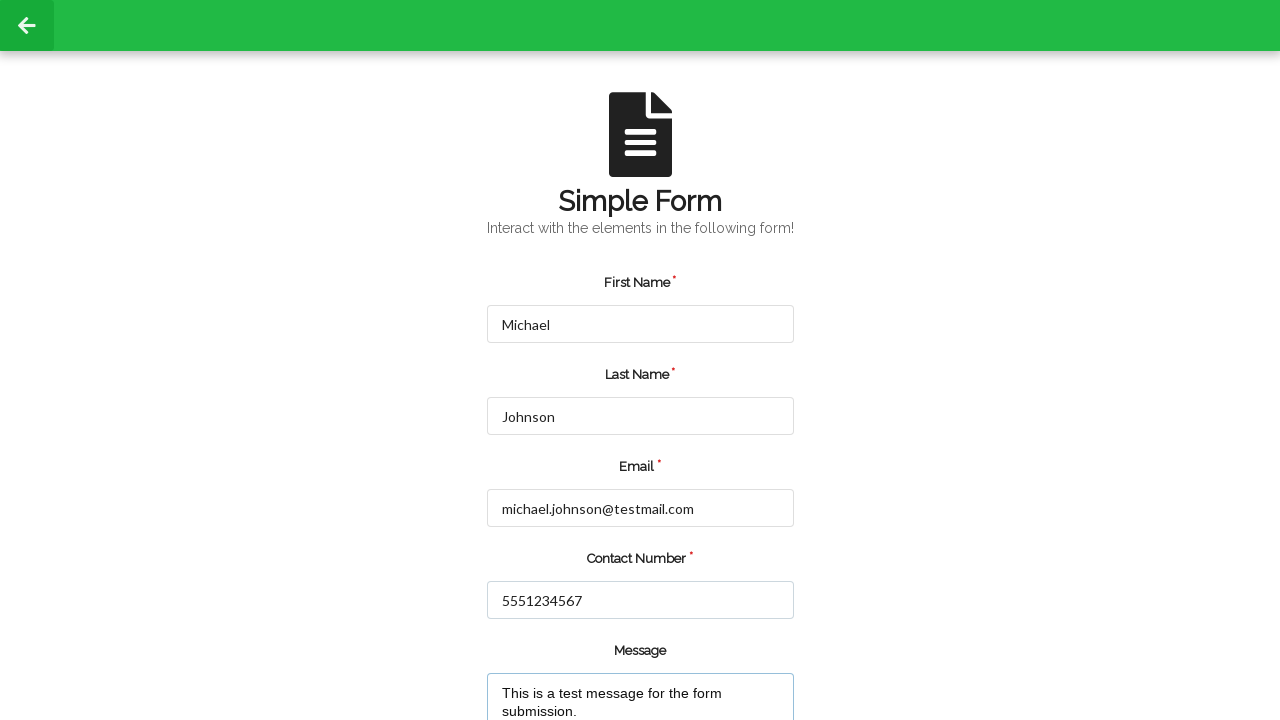

Clicked submit button to submit the form at (558, 660) on input[type='submit']
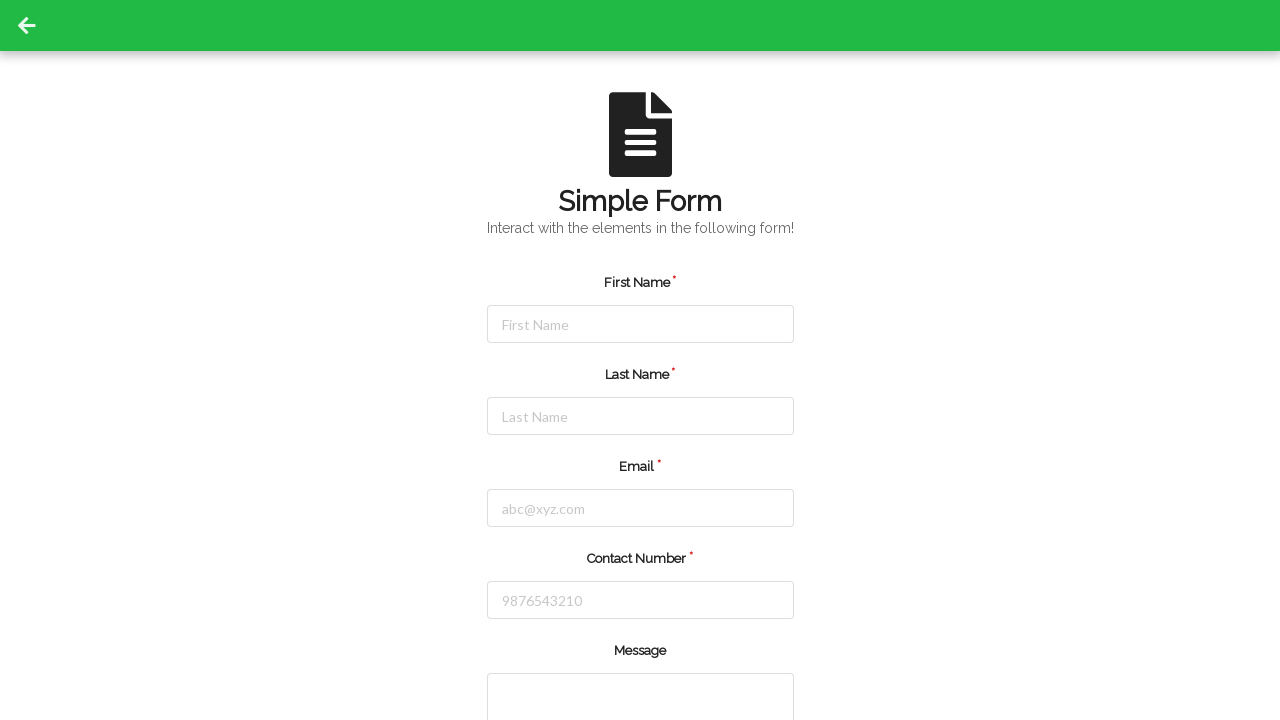

Set up dialog handler to accept confirmation alert
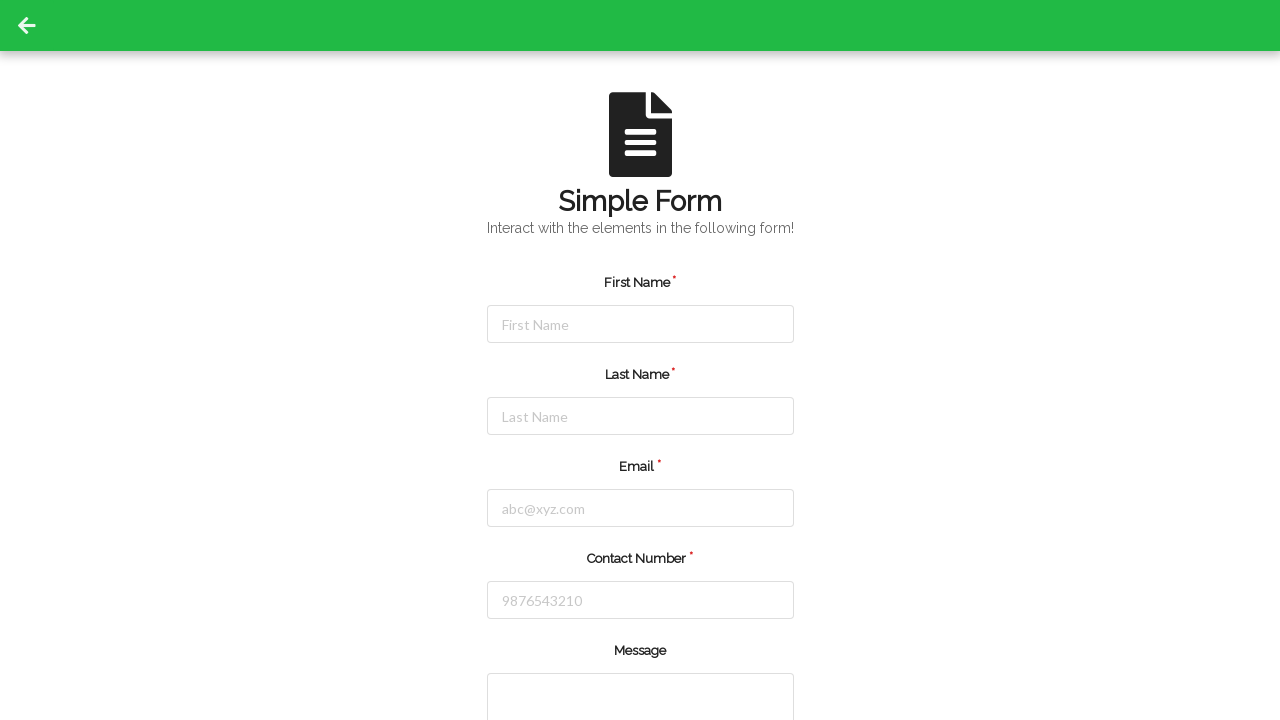

Waited for alert confirmation to be processed
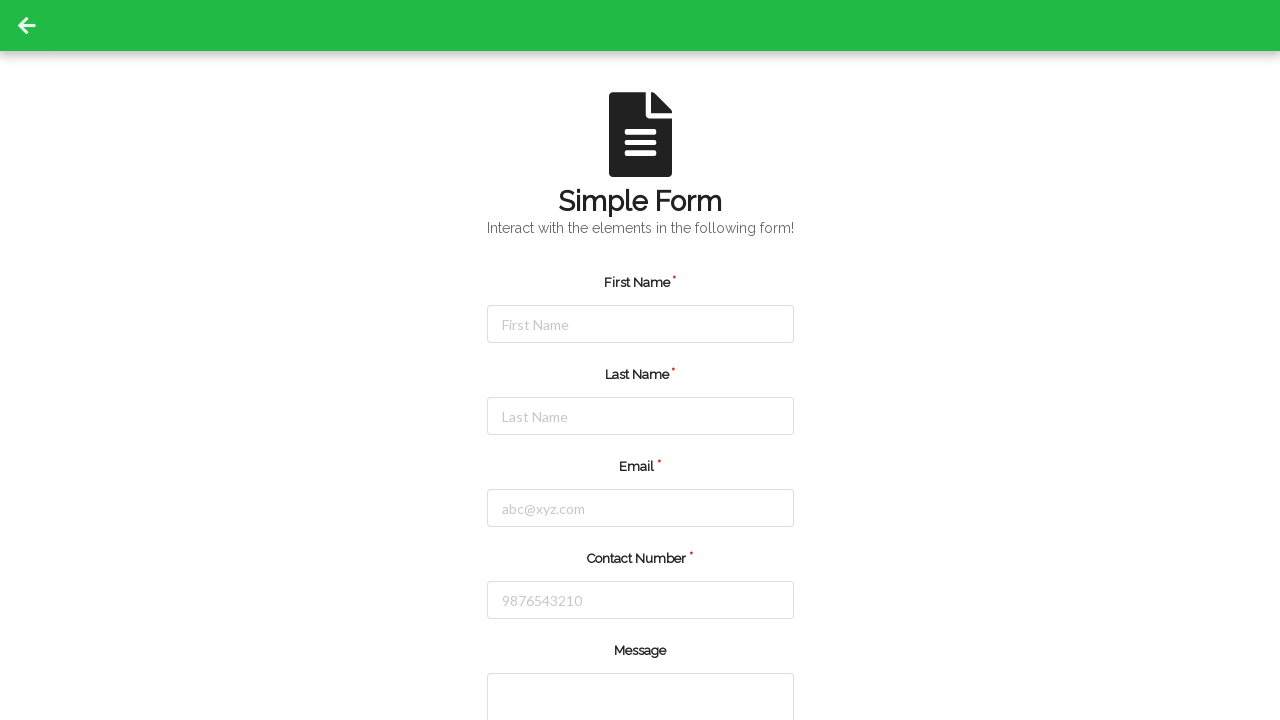

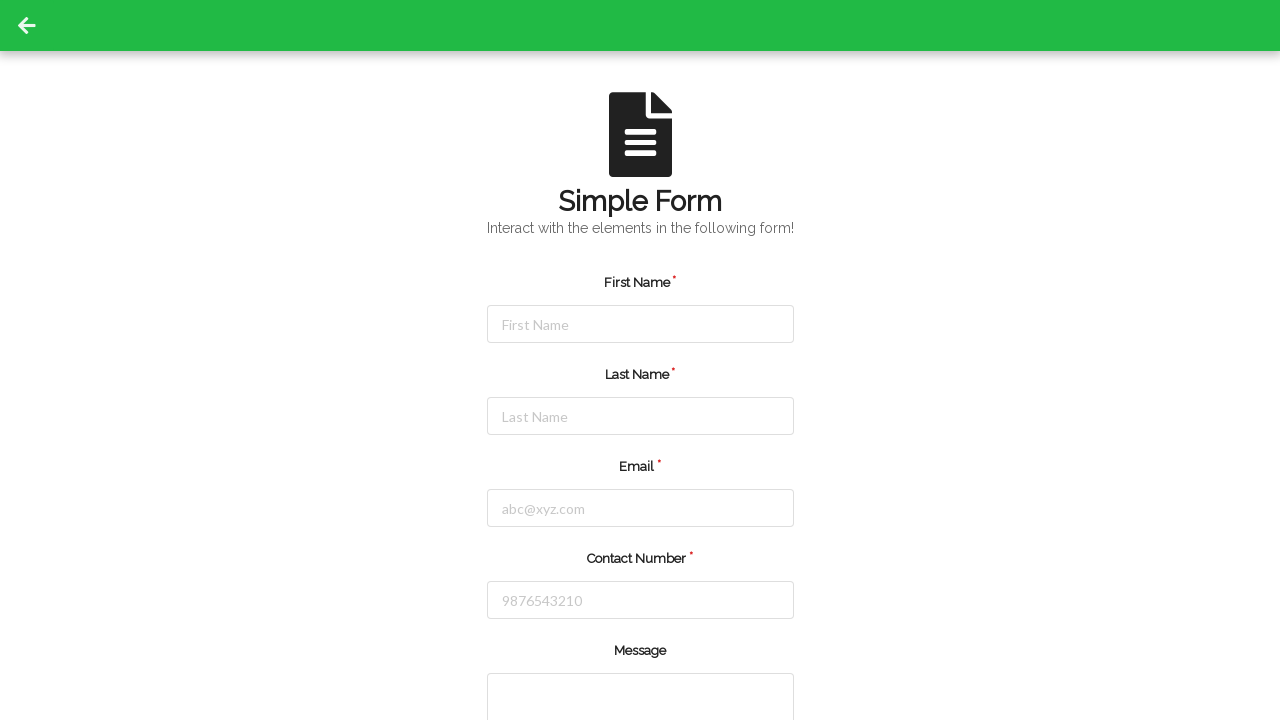